Tests a doubles game pairing maker application by selecting 2 courts, 12 players, clicking the create button to generate game pairings, and verifying the results are displayed.

Starting URL: https://tutti2056.github.io/doubles_maker/

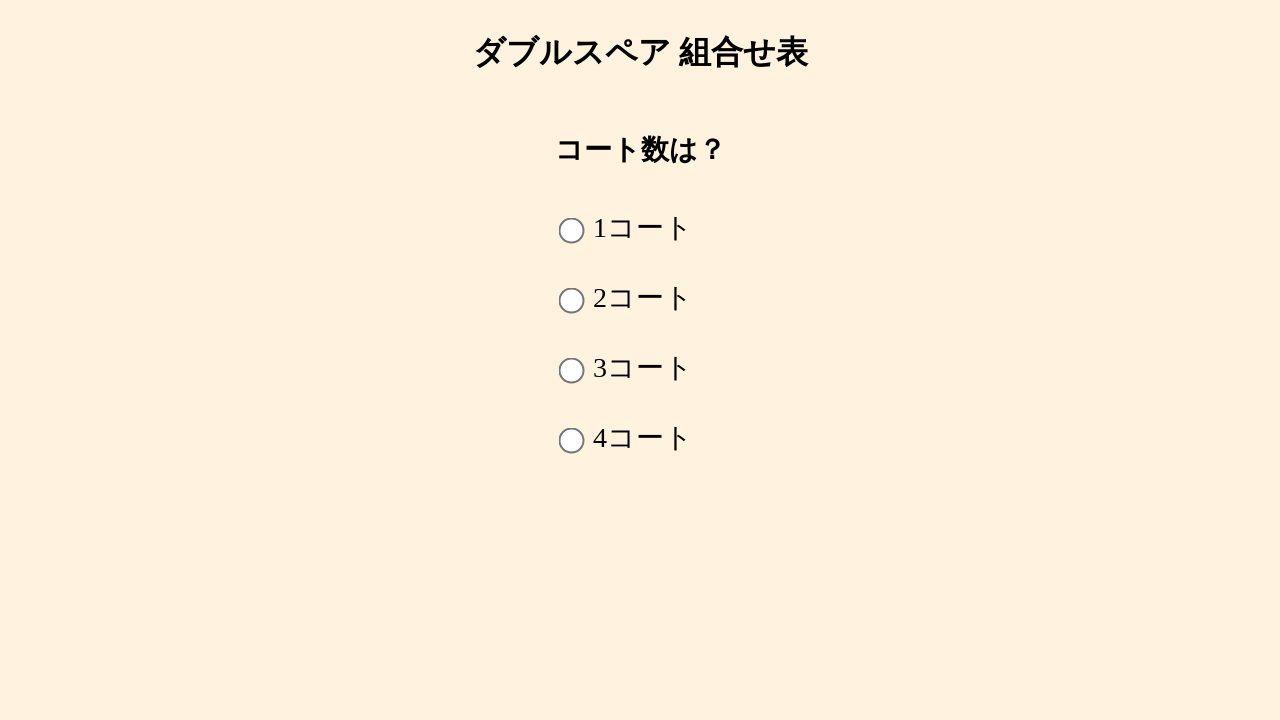

Page loaded with domcontentloaded state
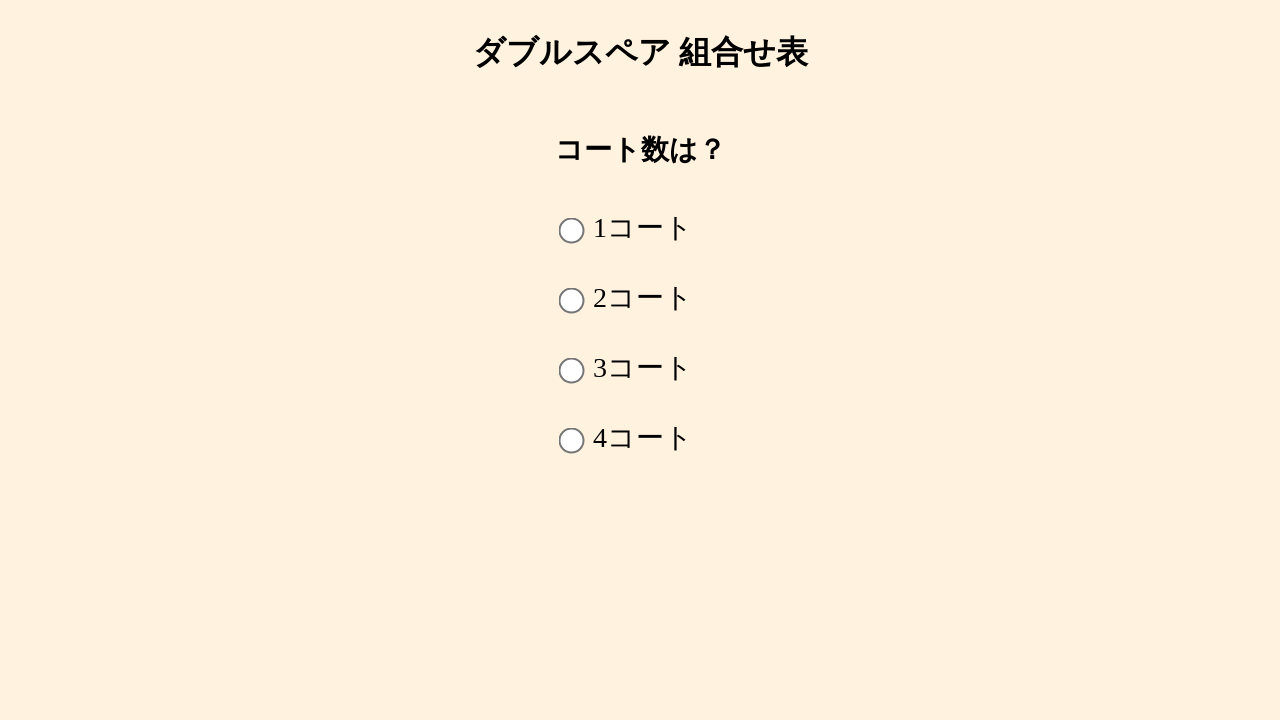

Selected 2 courts option at (572, 301) on #court2
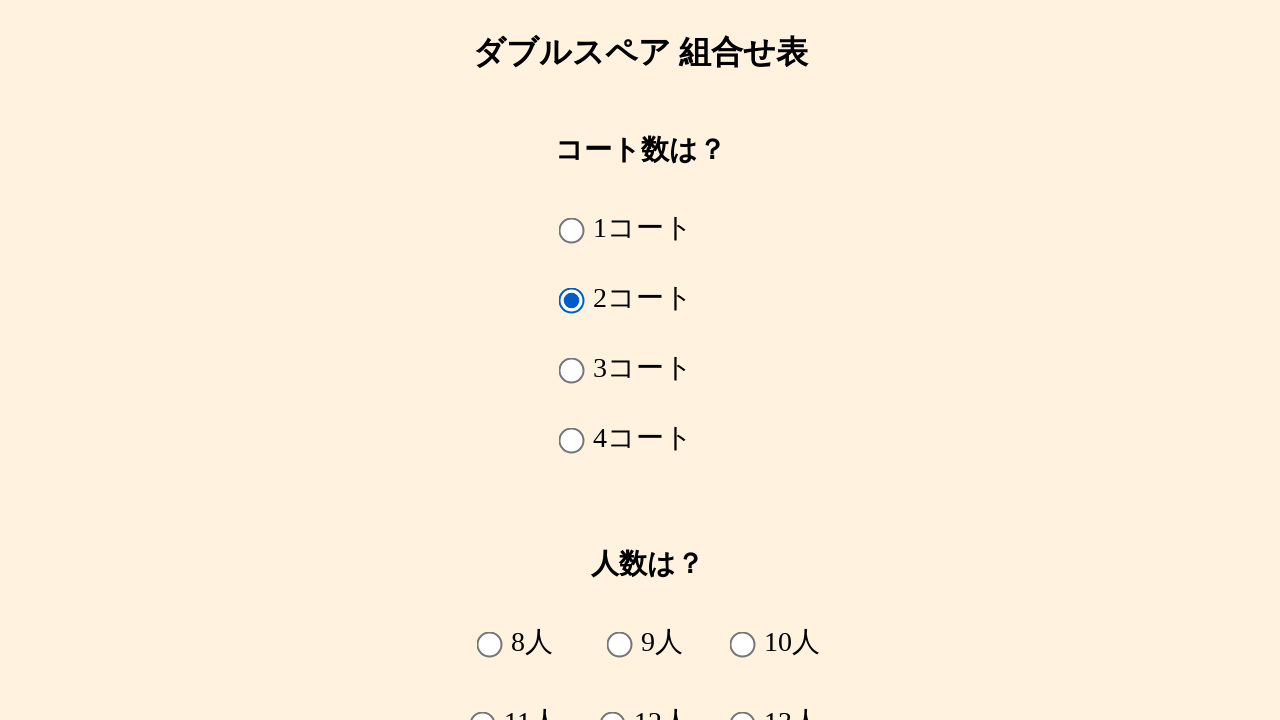

Selected 12 players option at (612, 482) on #player12
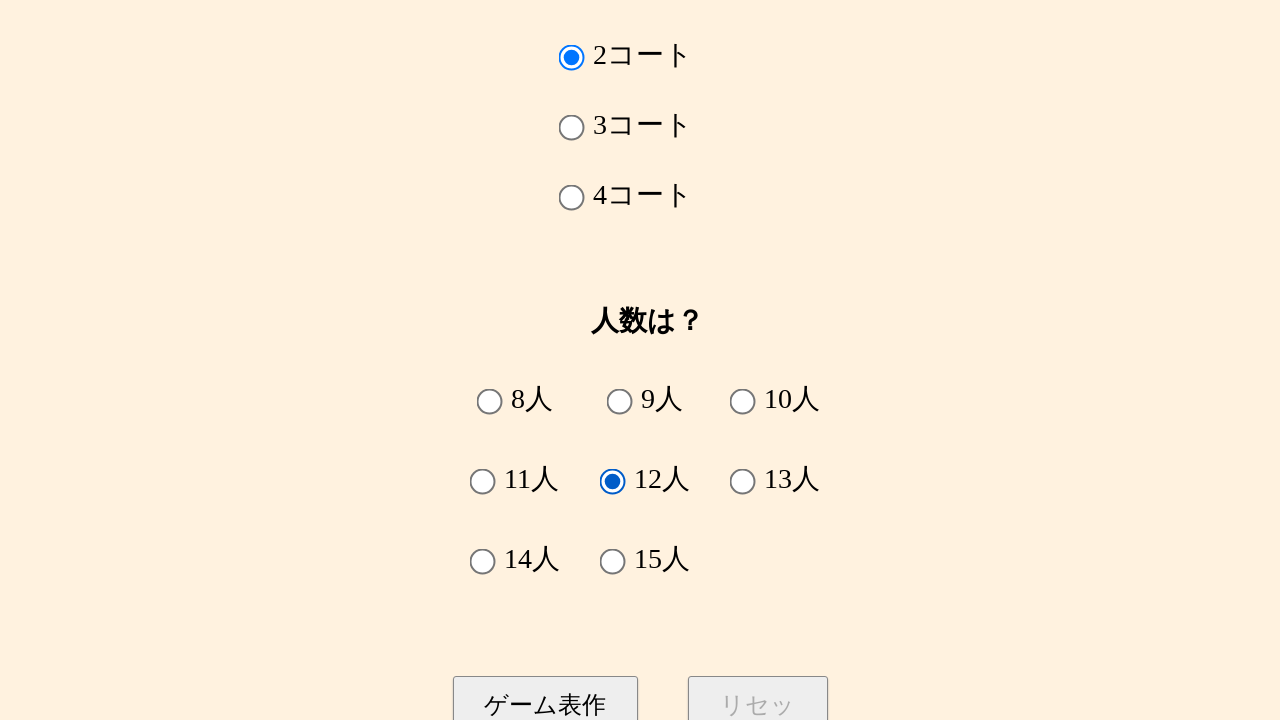

Clicked create button to generate game pairings at (545, 575) on #create
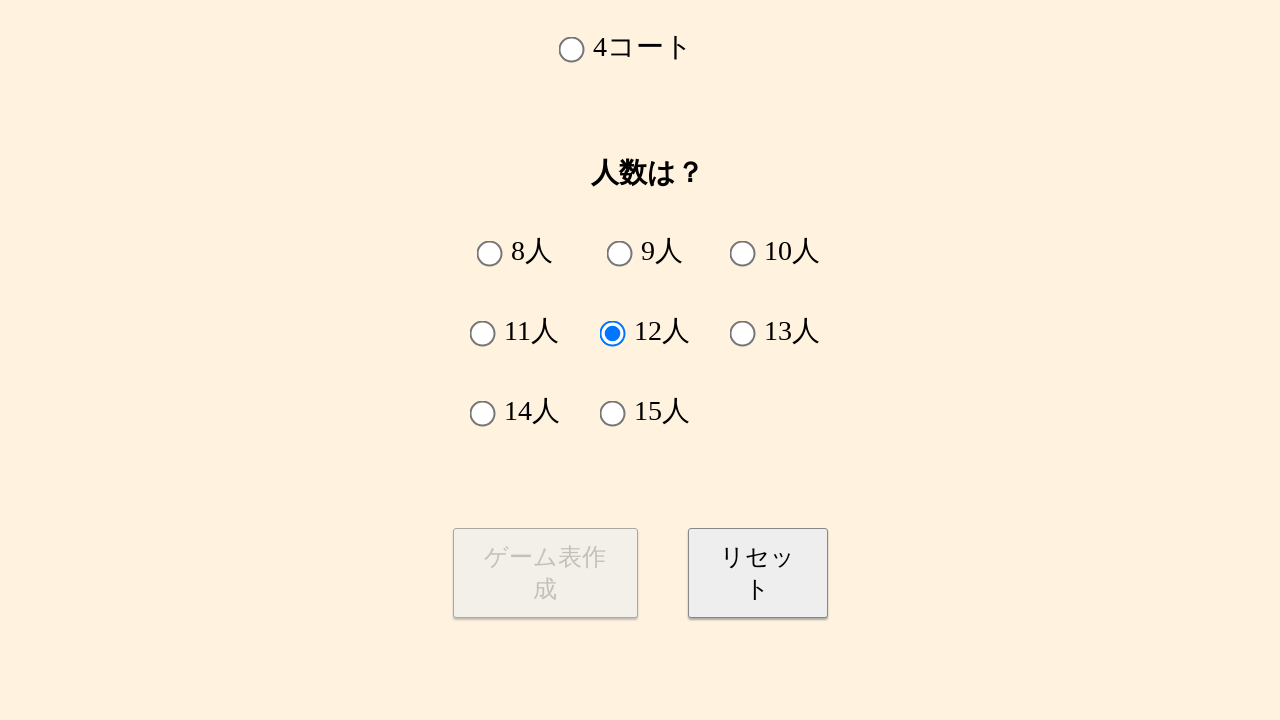

Waiting list results appeared
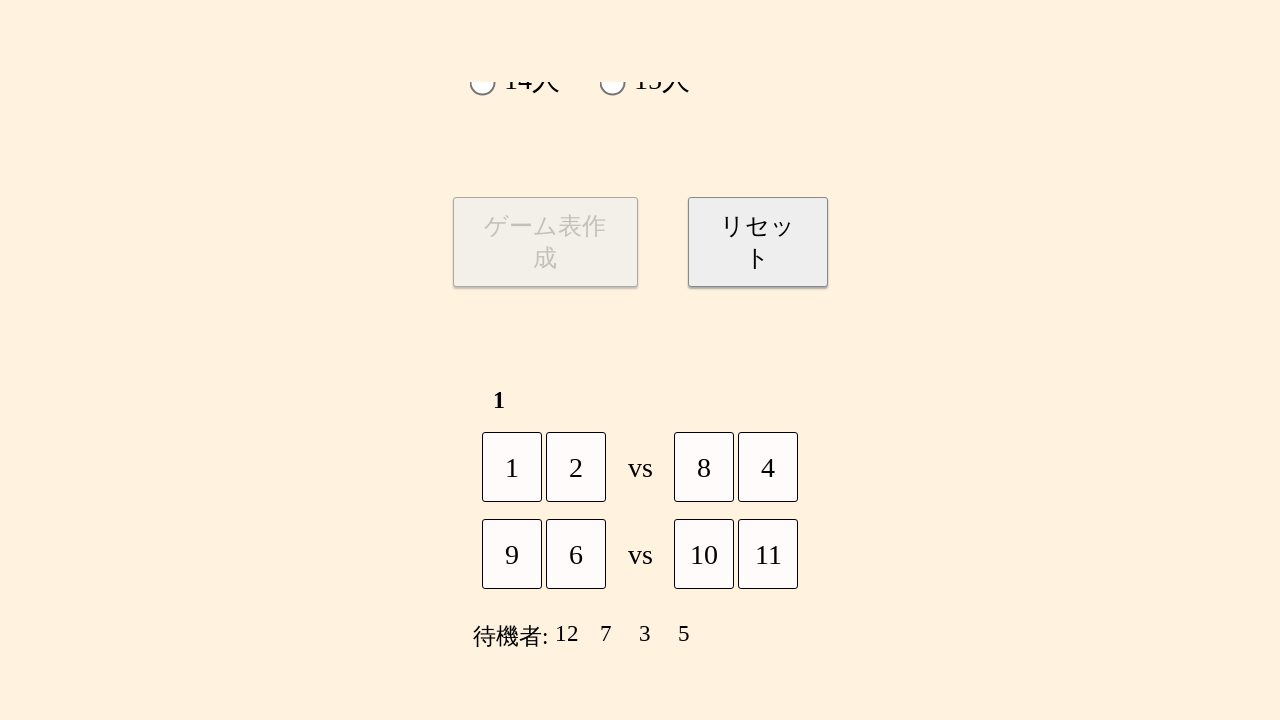

H1 element verified to be present
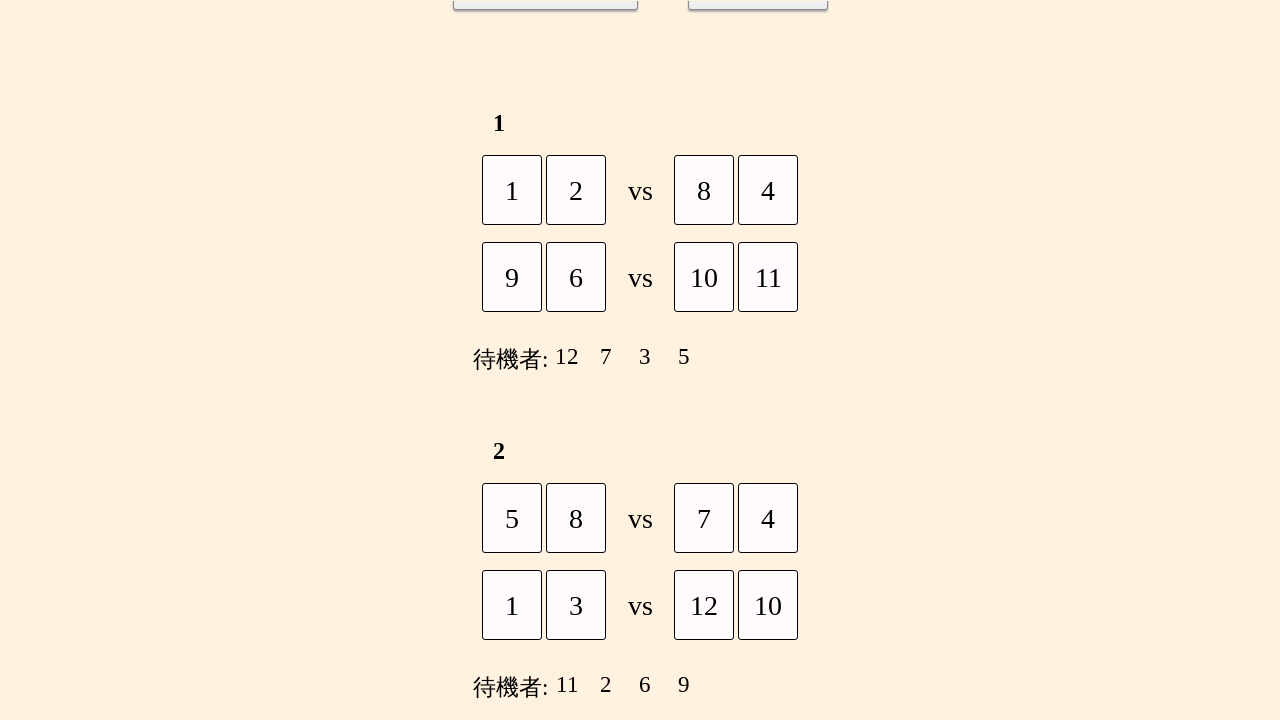

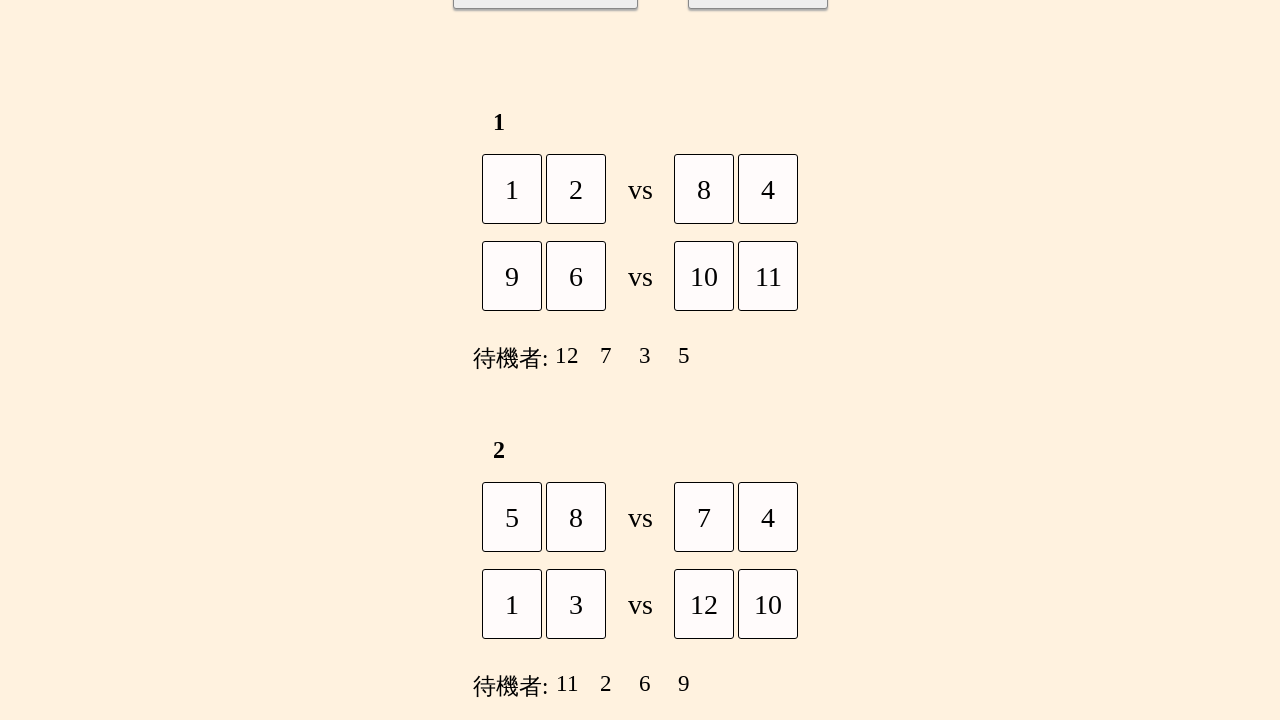